Tests hovering over the registration link on the login page to verify hover interaction functionality.

Starting URL: https://nikita-filonov.github.io/qa-automation-engineer-ui-course/#/auth/login

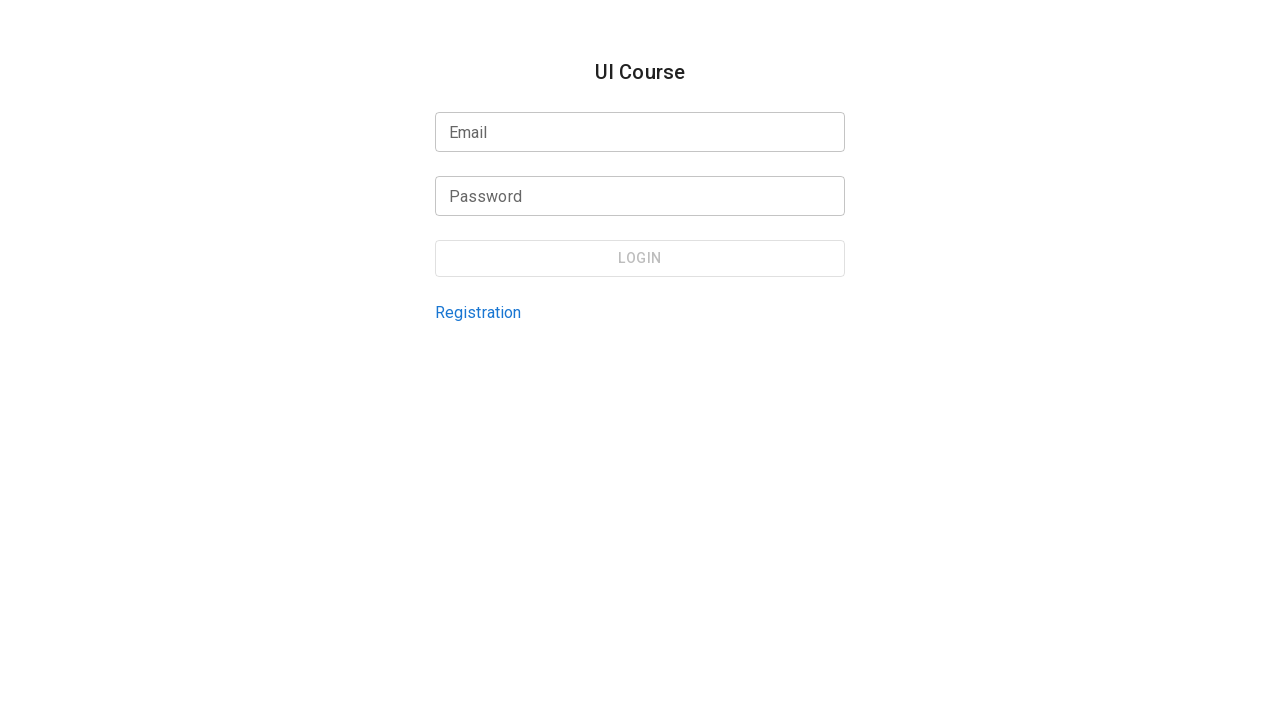

Retrieved registration link element by test ID
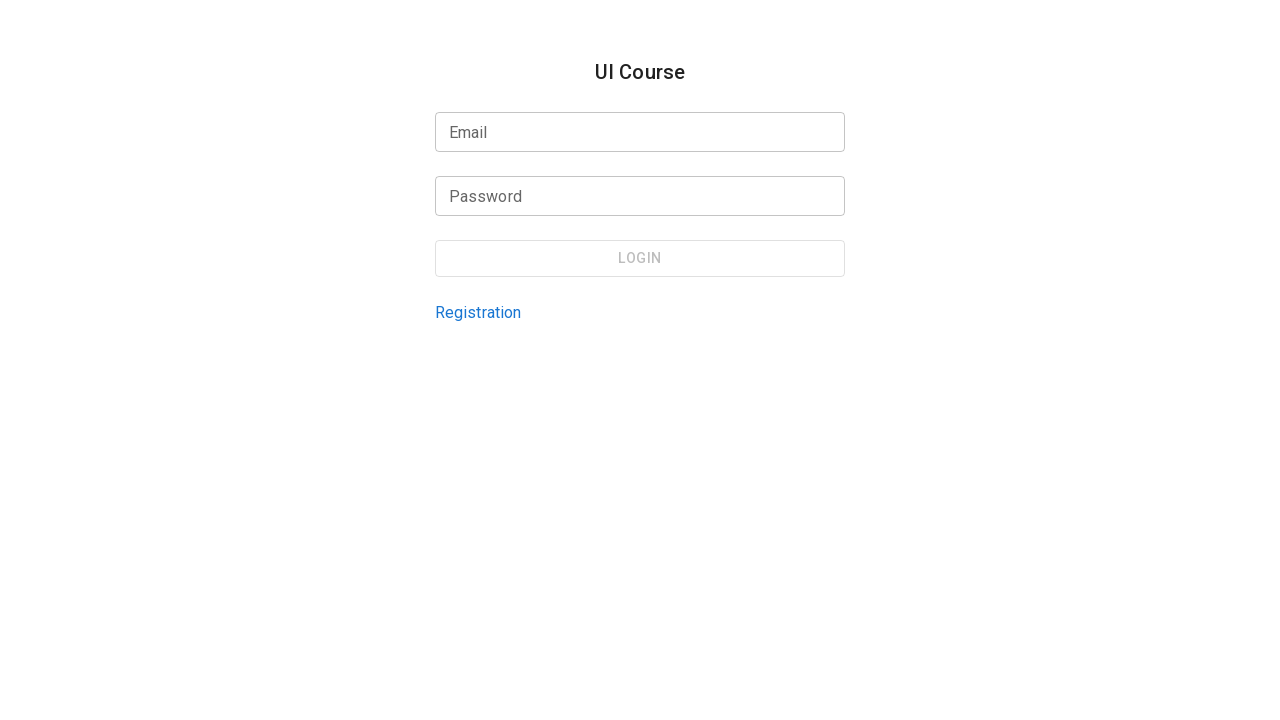

Hovered over the registration link at (478, 312) on internal:testid=[data-testid="login-page-registration-link"s]
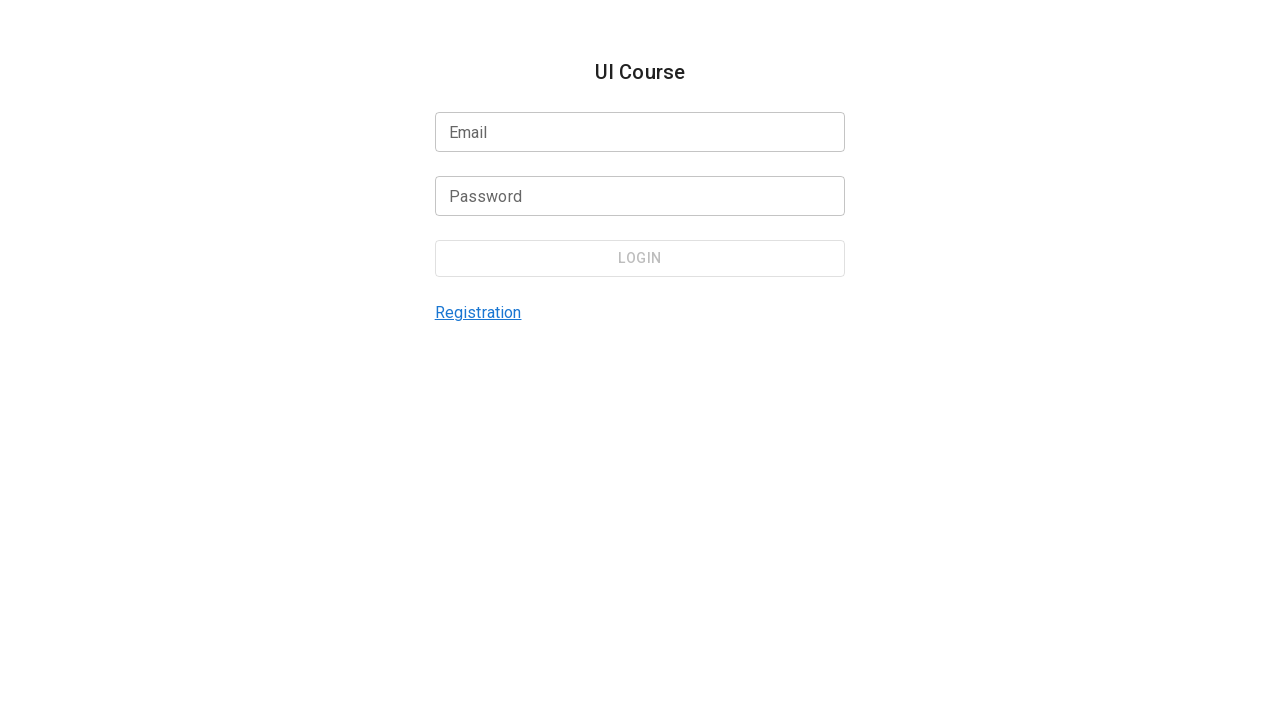

Waited 1000ms for hover effects to become visible
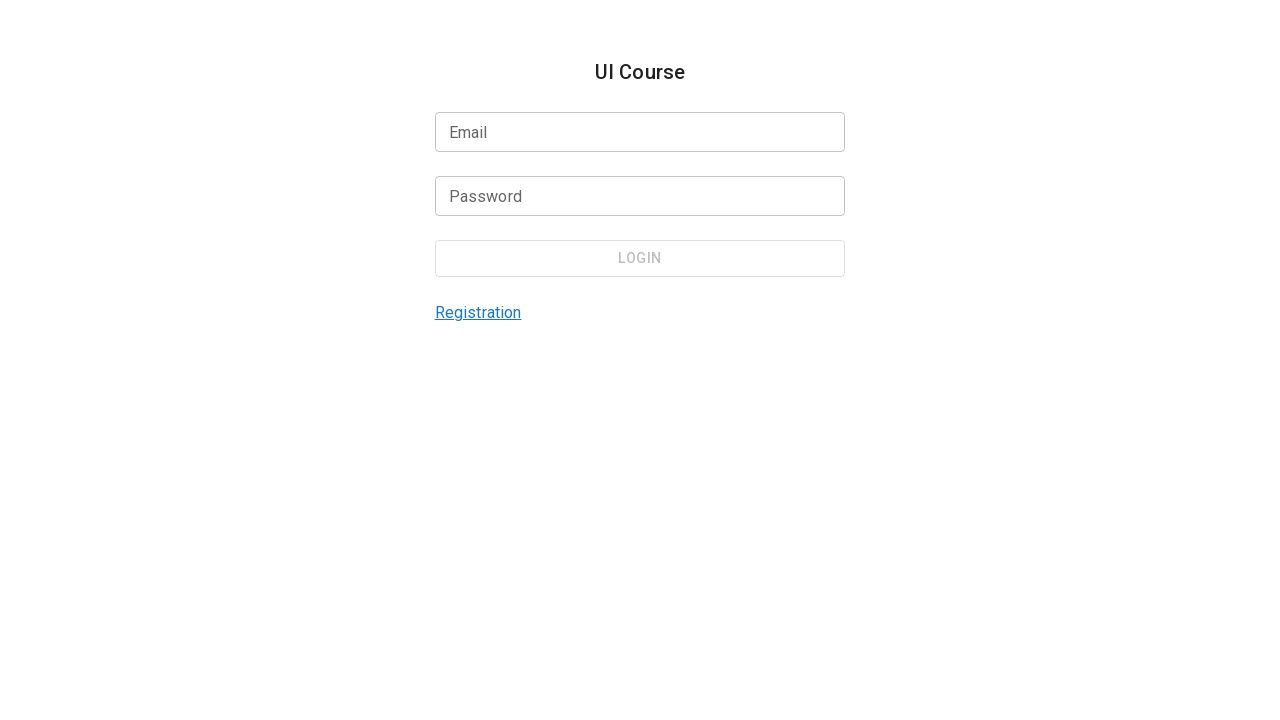

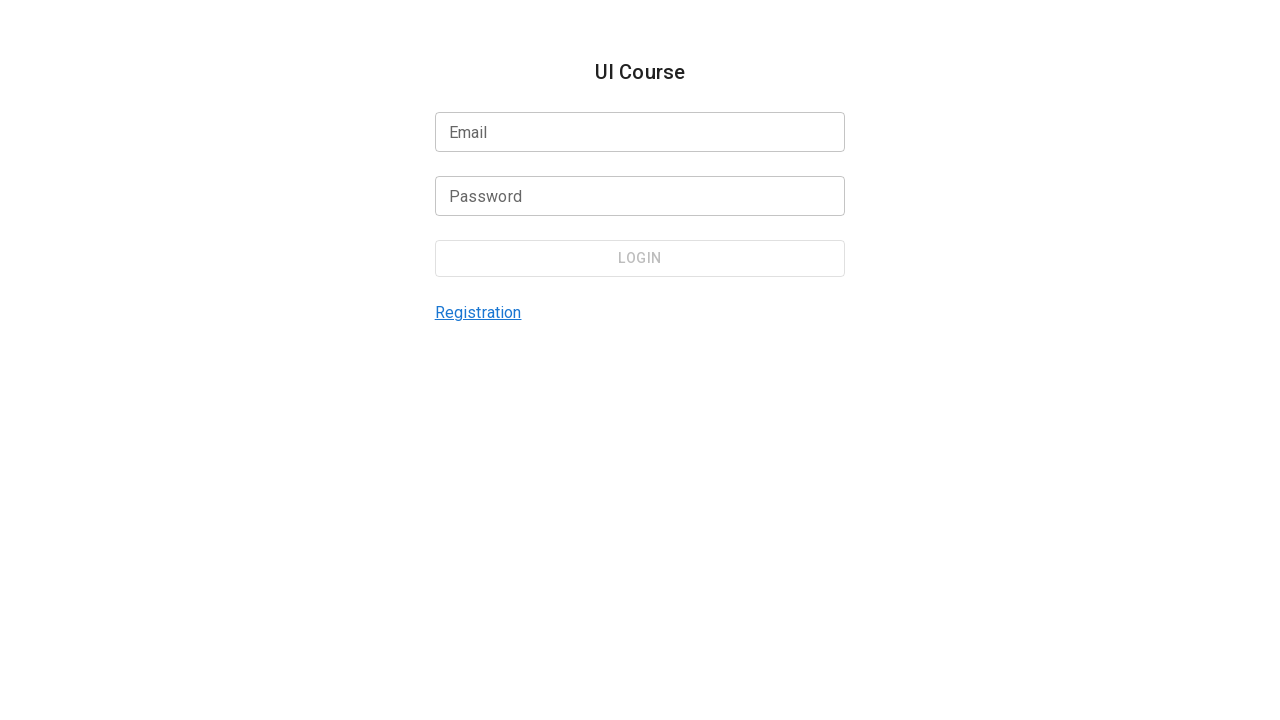